Tests clicking the service link in the payment section and verifies navigation to a page with breadcrumbs

Starting URL: https://www.mts.by/

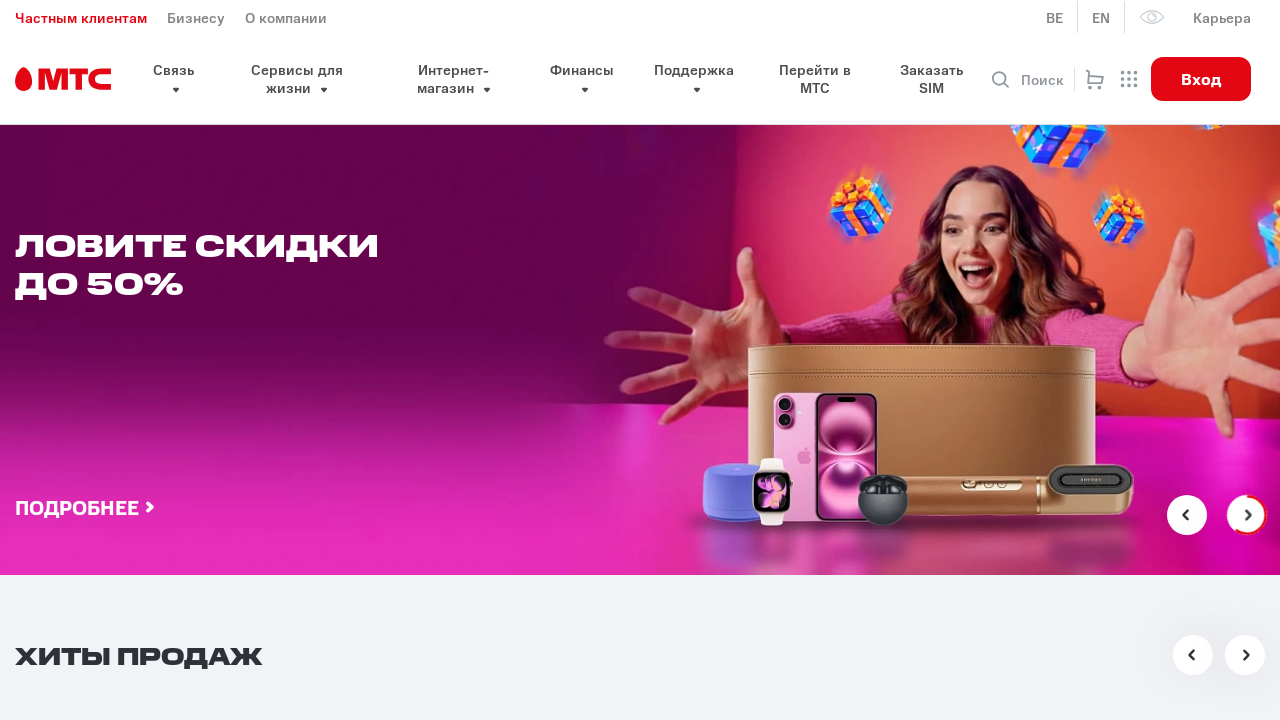

Navigated to https://www.mts.by/
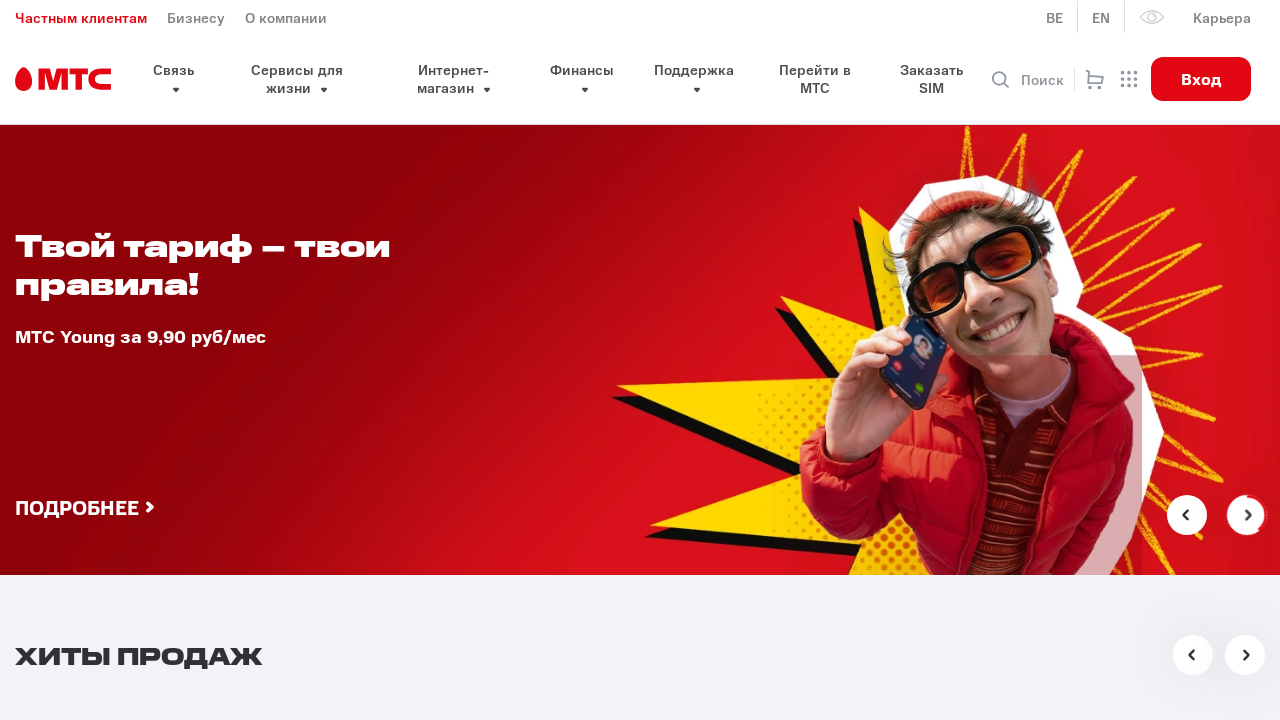

Clicked the service link in the payment section at (190, 361) on xpath=//div[@class='pay__wrapper']//a
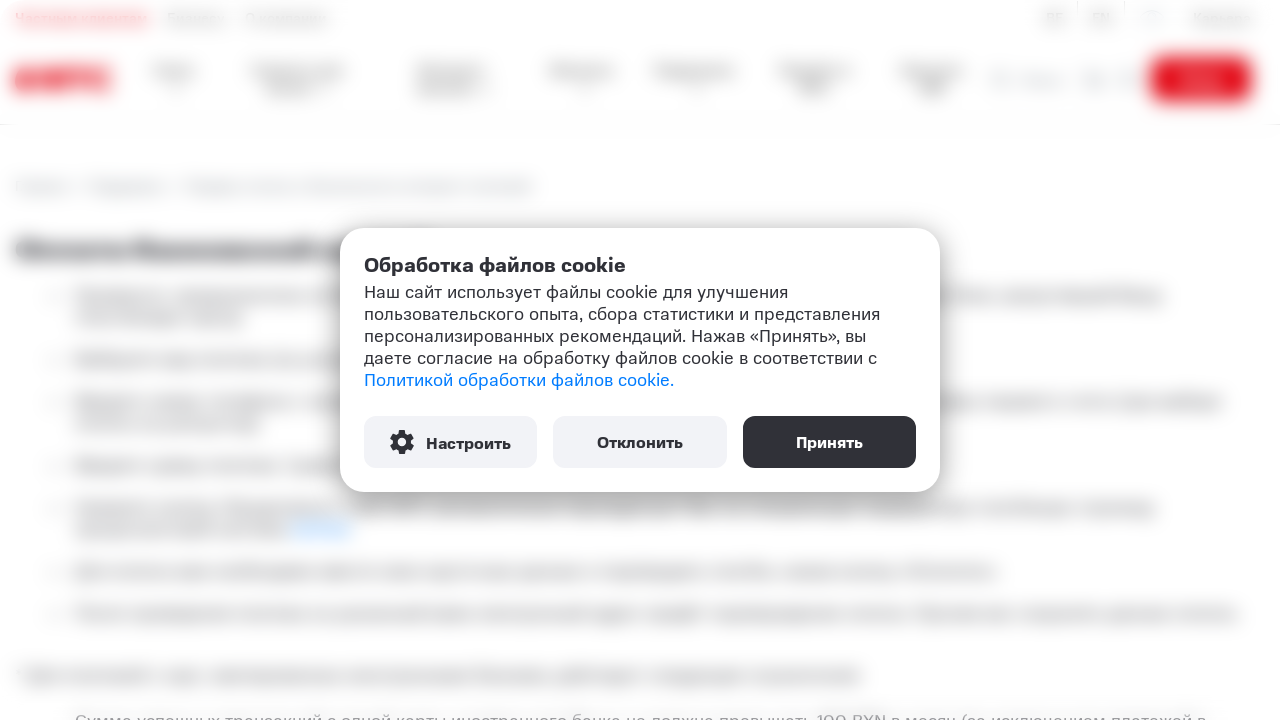

Breadcrumbs module appeared on the page
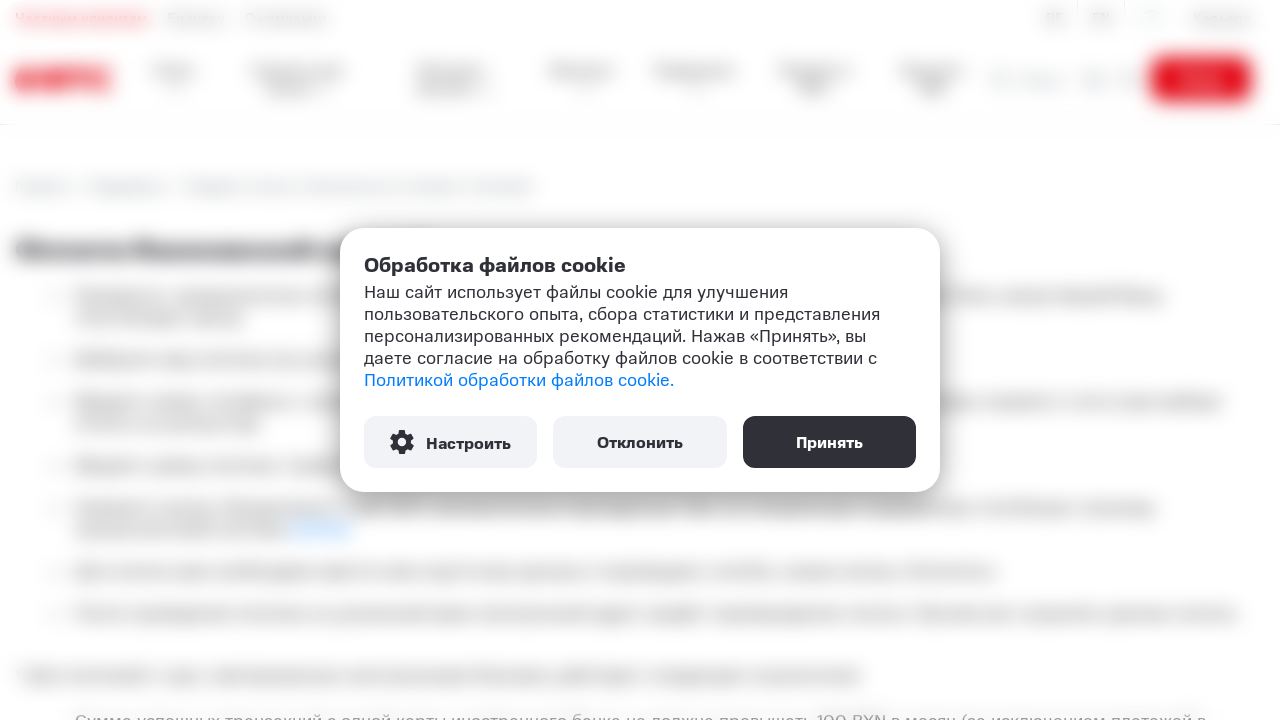

Verified that breadcrumbs module is visible
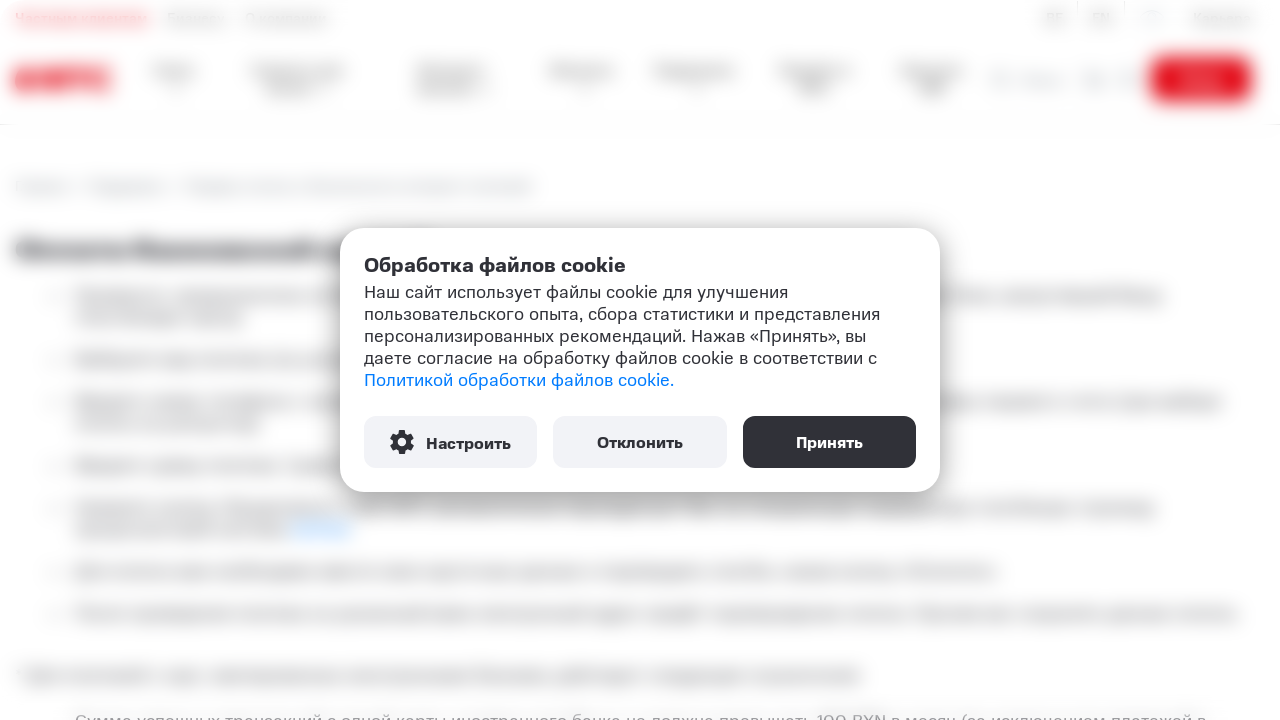

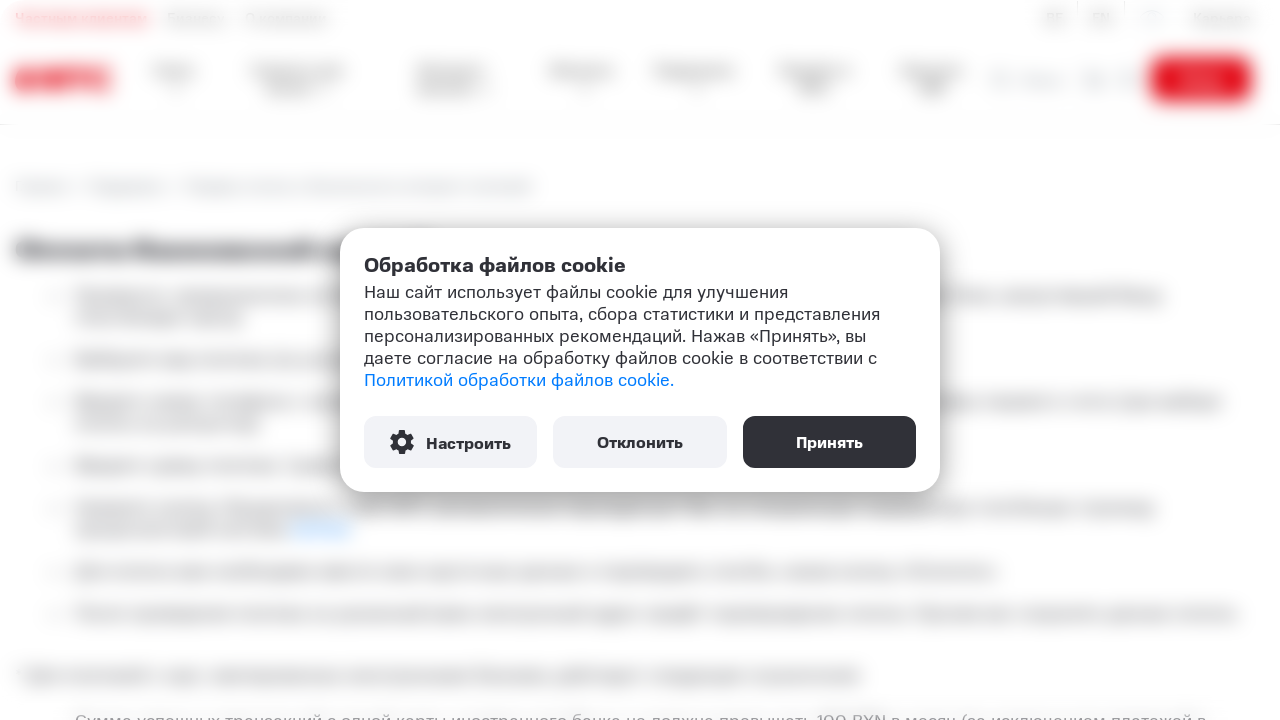